Tests JavaScript error page by navigating to it and verifying content

Starting URL: http://the-internet.herokuapp.com/

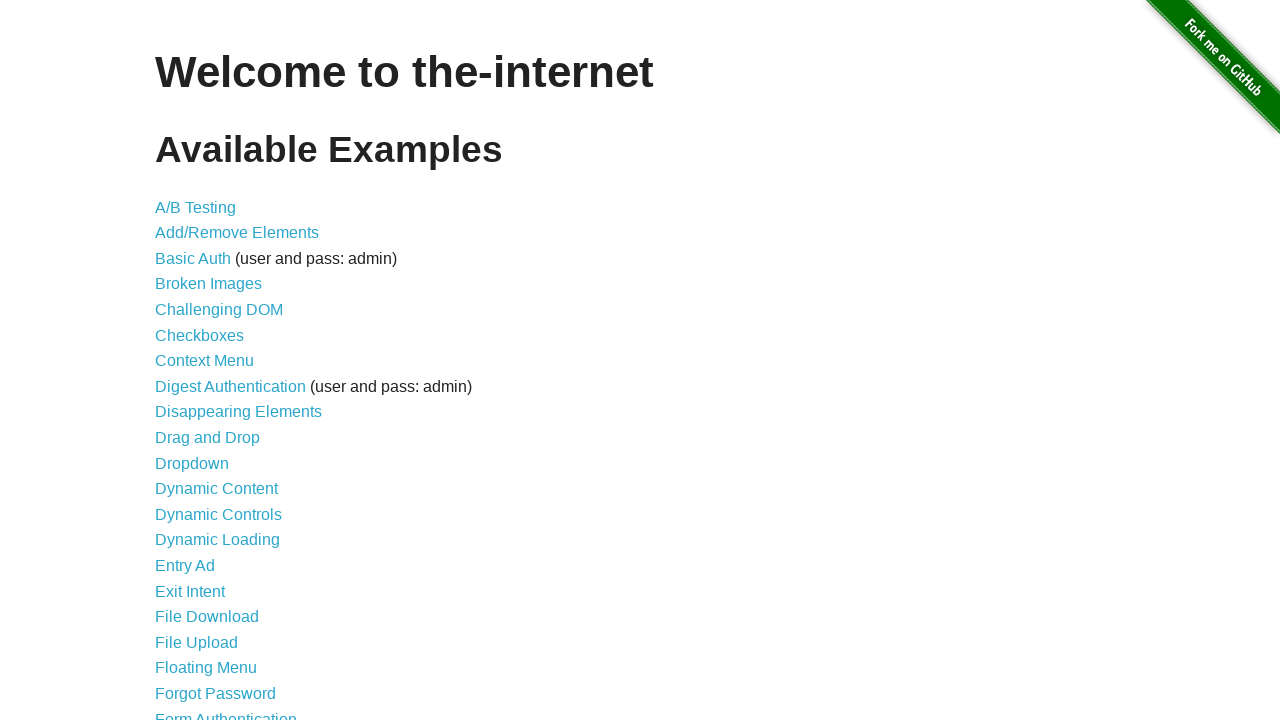

Clicked on JavaScript onload event error link at (259, 360) on a[href='/javascript_error']
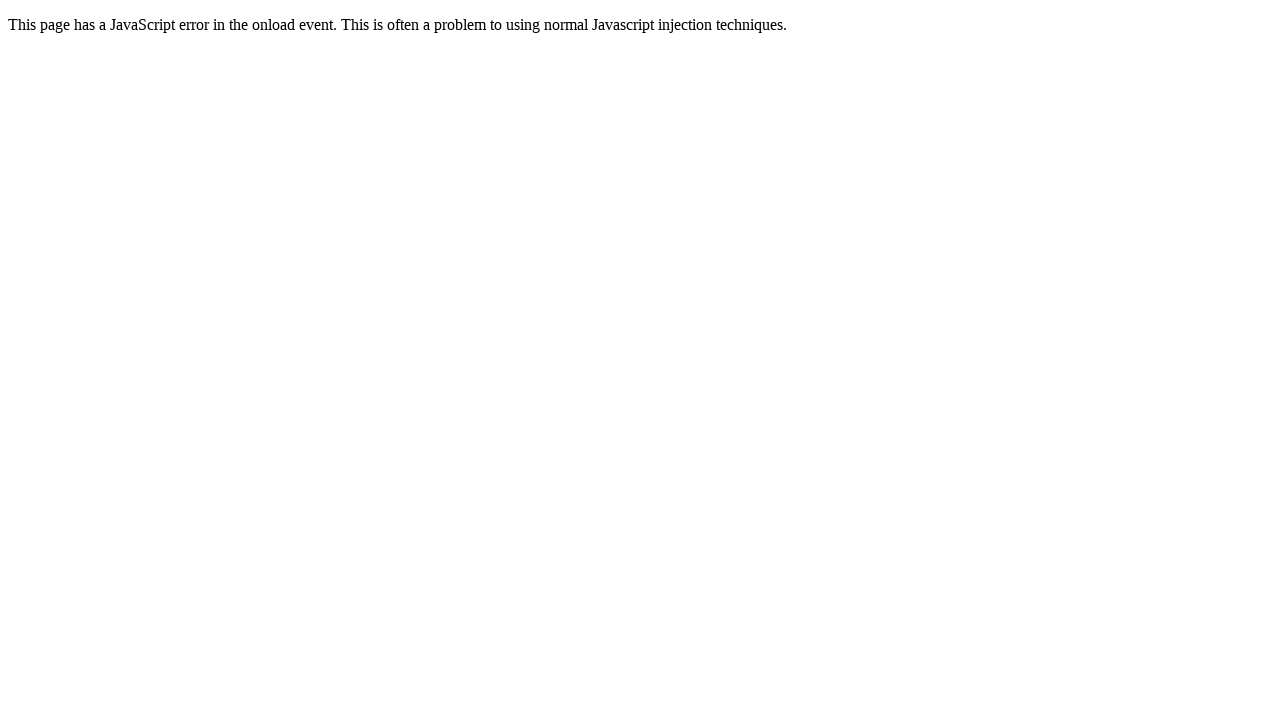

JavaScript error page loaded and DOM content rendered
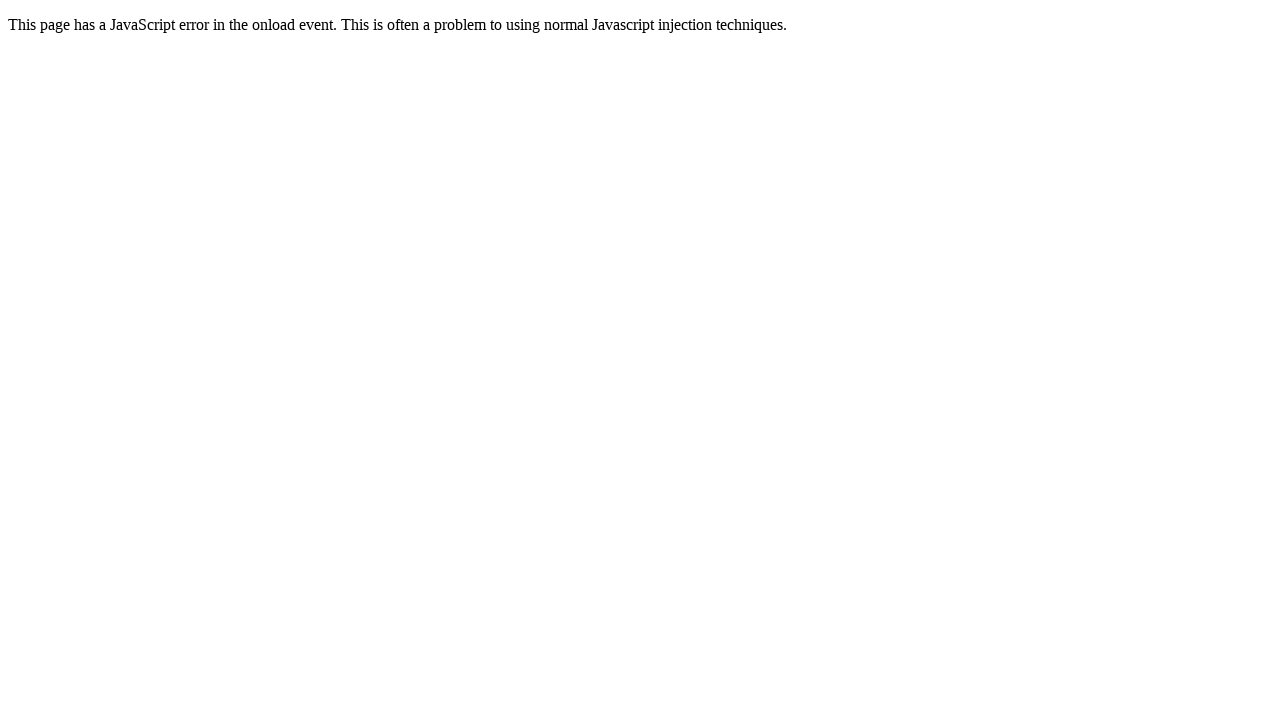

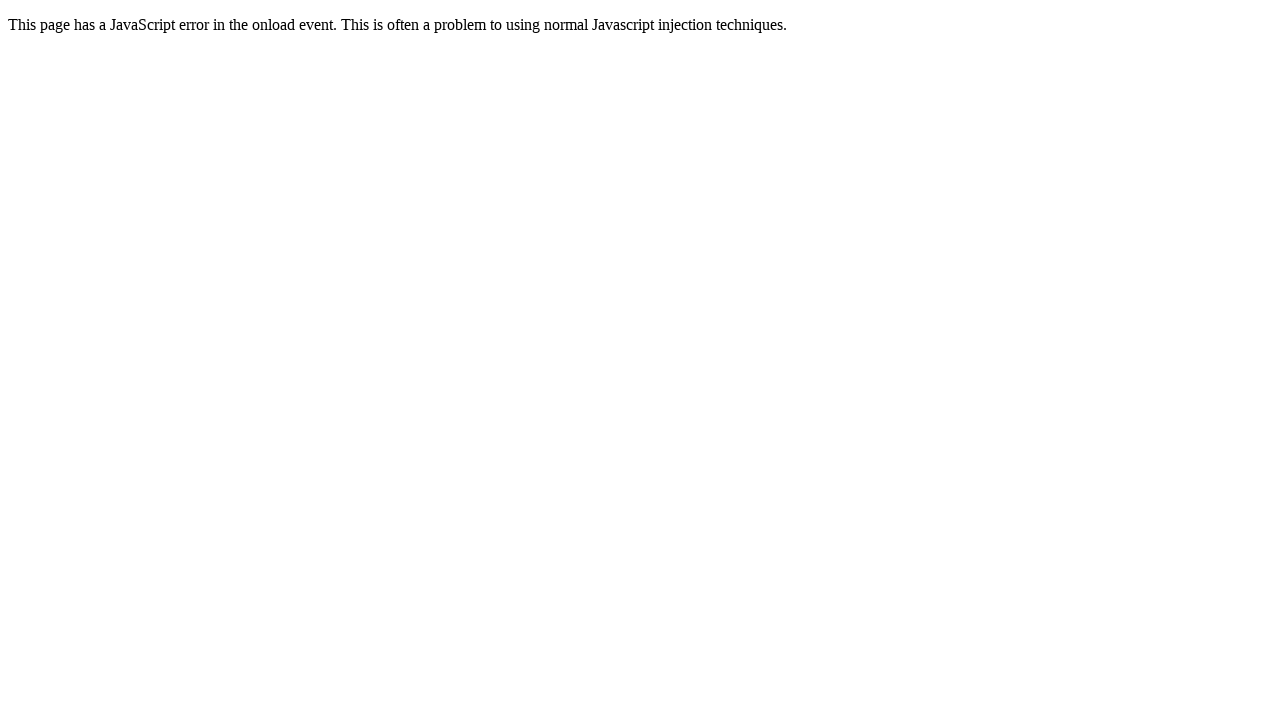